Verifies that the home page URL matches the expected URL

Starting URL: https://www.londontheatredirect.com/

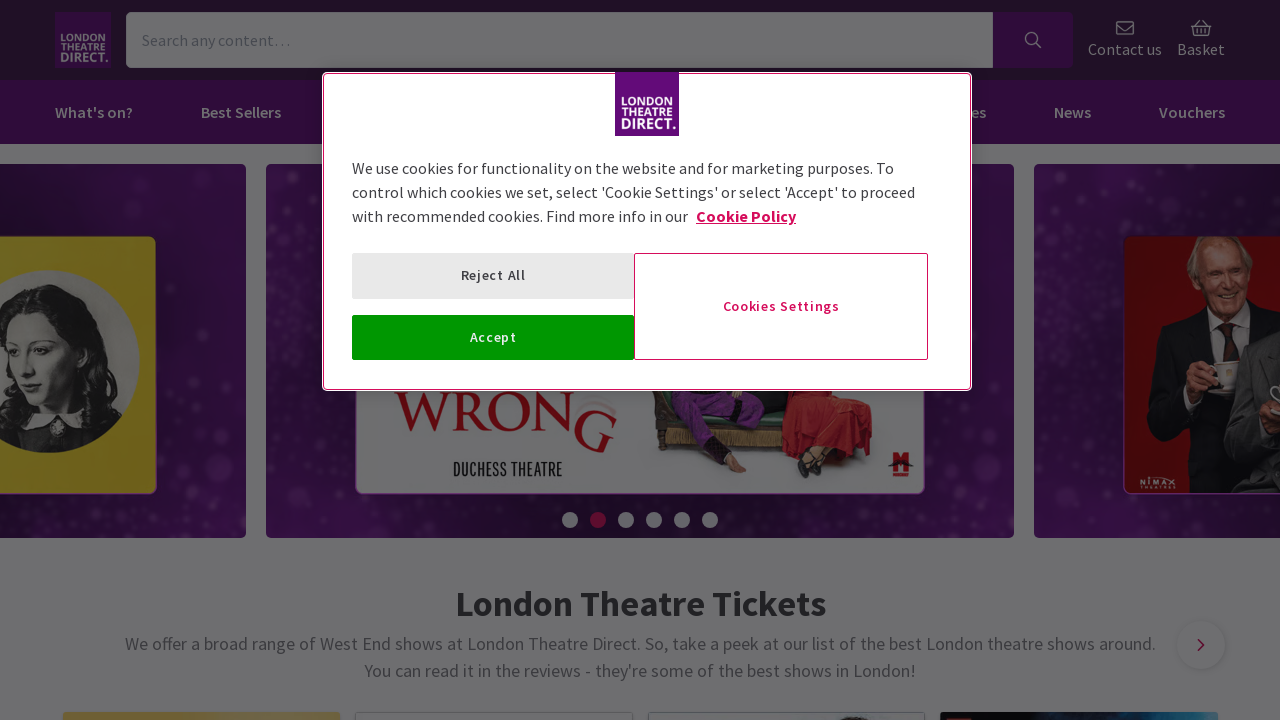

Navigated to home page at https://www.londontheatredirect.com/
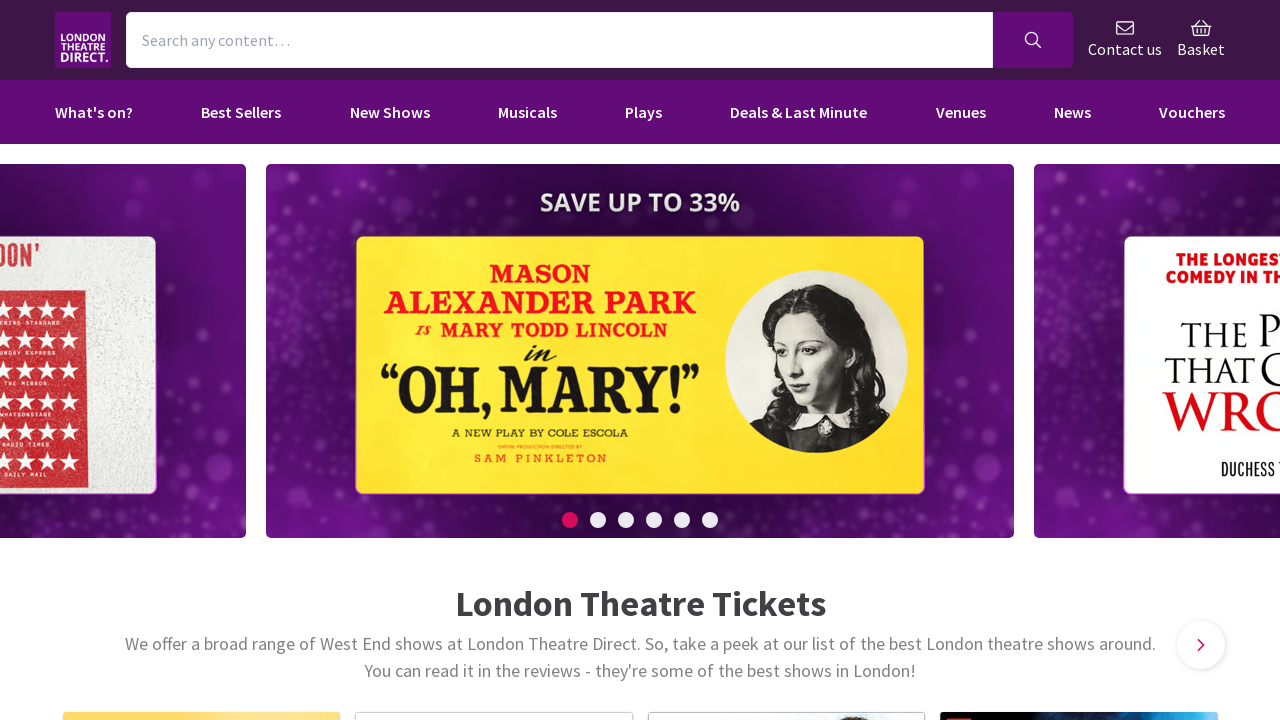

Verified that current URL matches expected home page URL
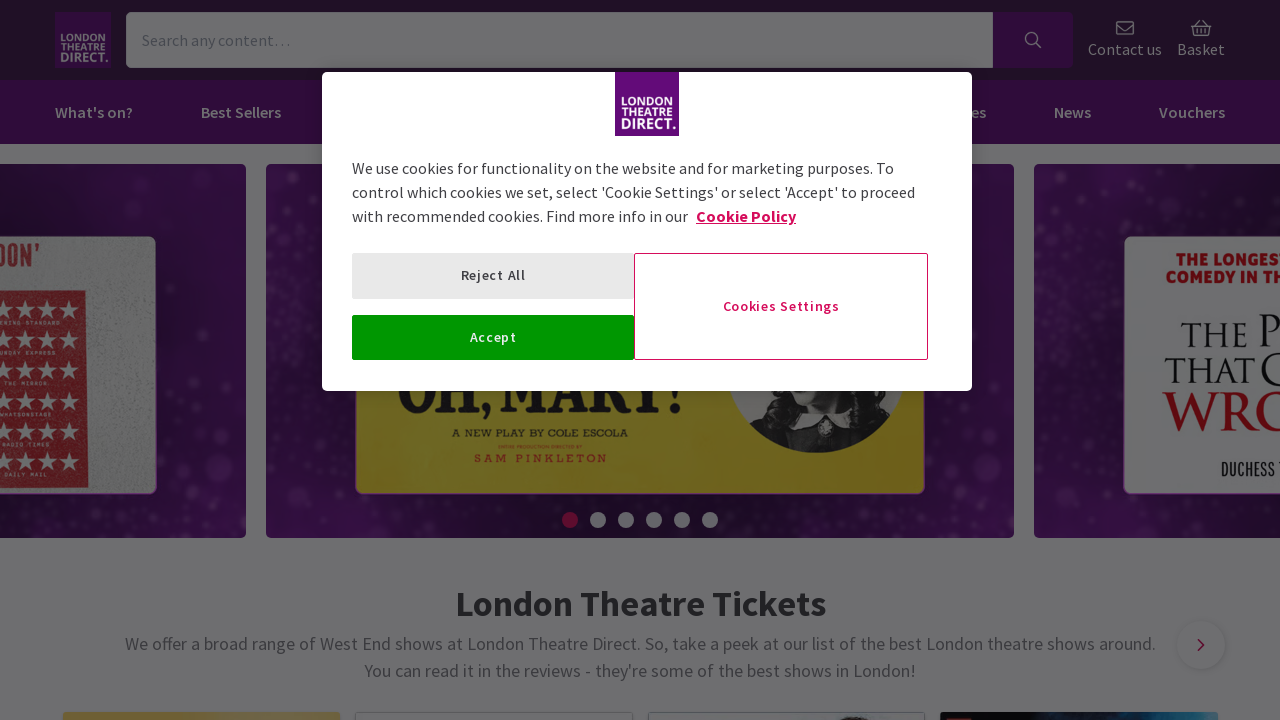

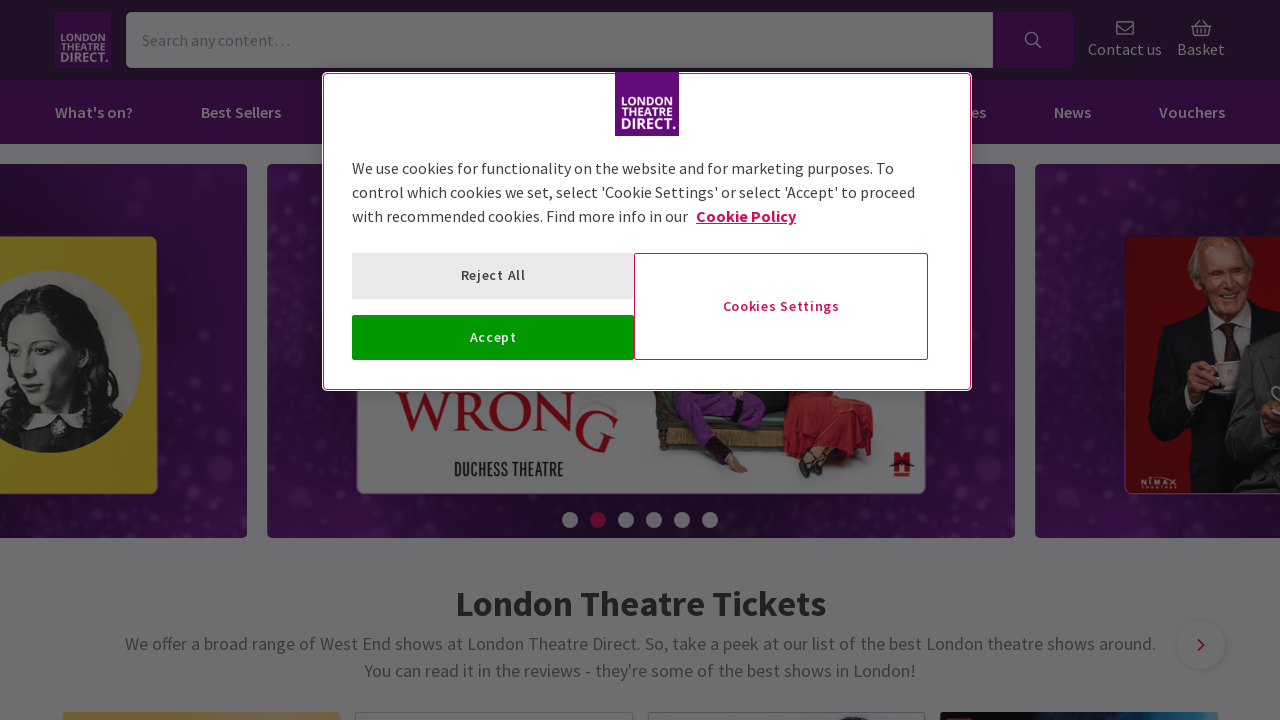